Tests multi-window handling by opening a new window, navigating to a different page, extracting a course name, switching back to the parent window, and entering the extracted text into a form field

Starting URL: https://rahulshettyacademy.com/angularpractice/

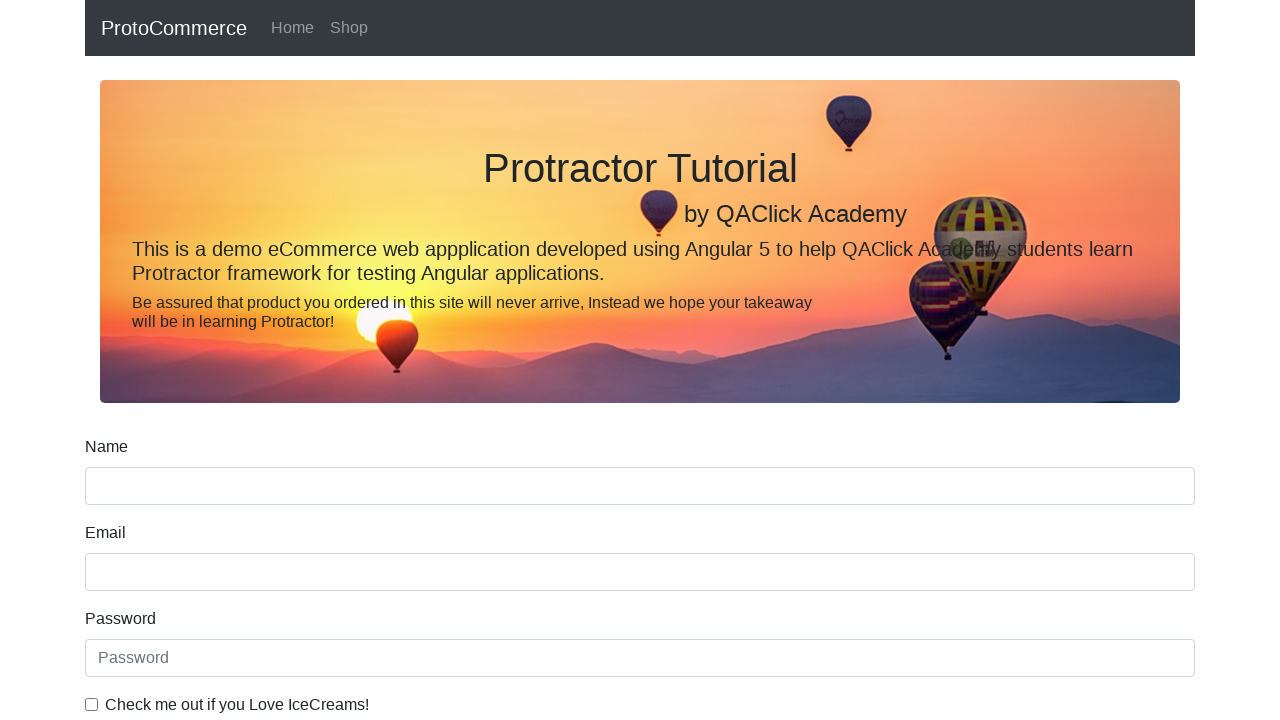

Opened a new window/tab
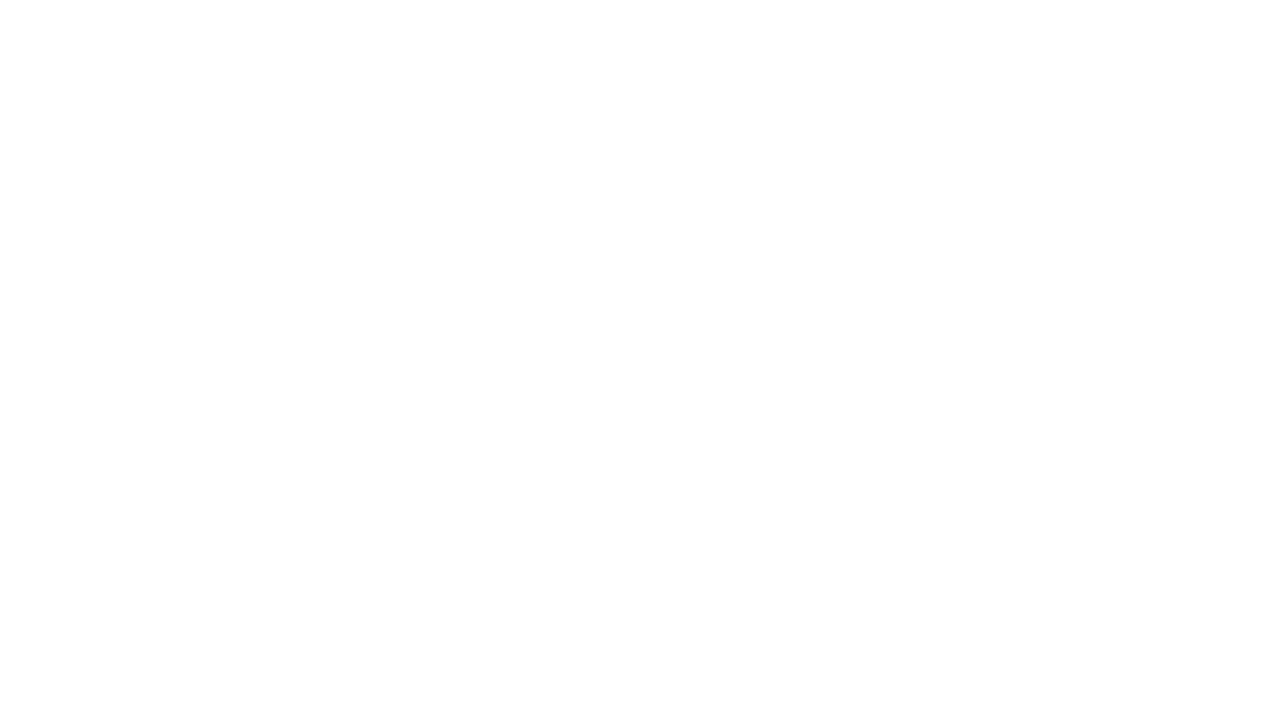

Navigated to https://rahulshettyacademy.com/ in new window
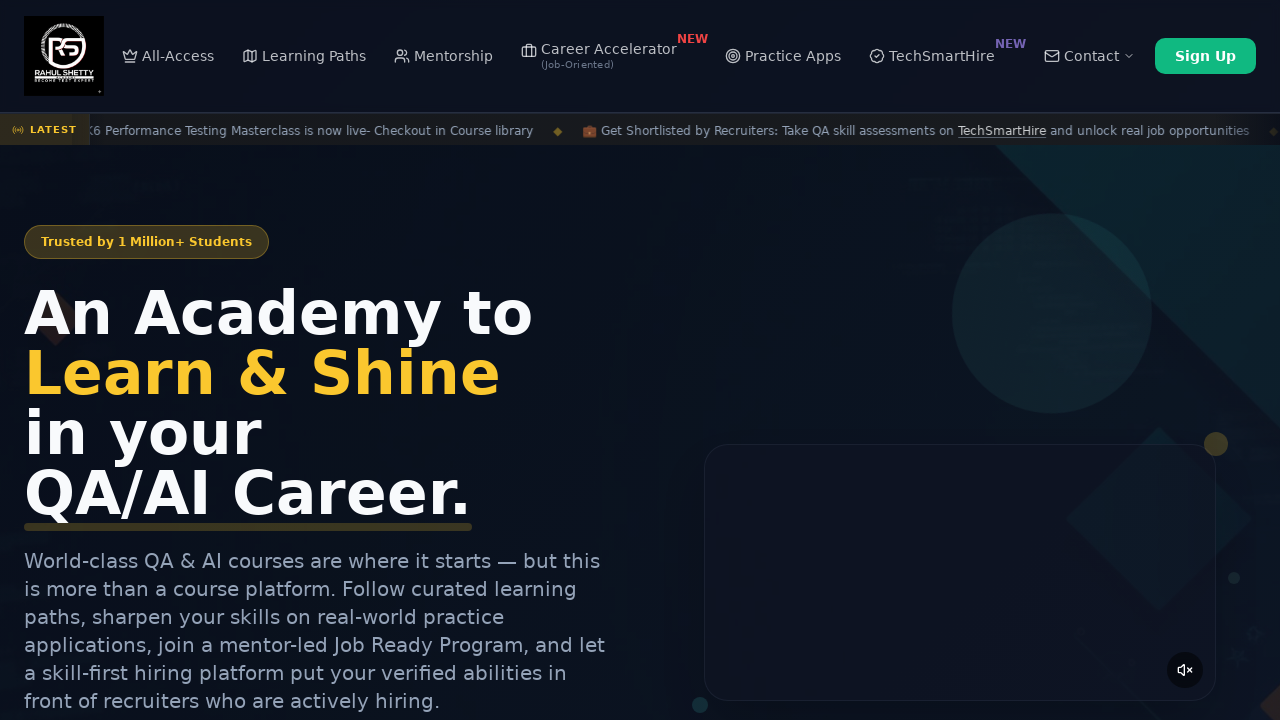

Located course links on the page
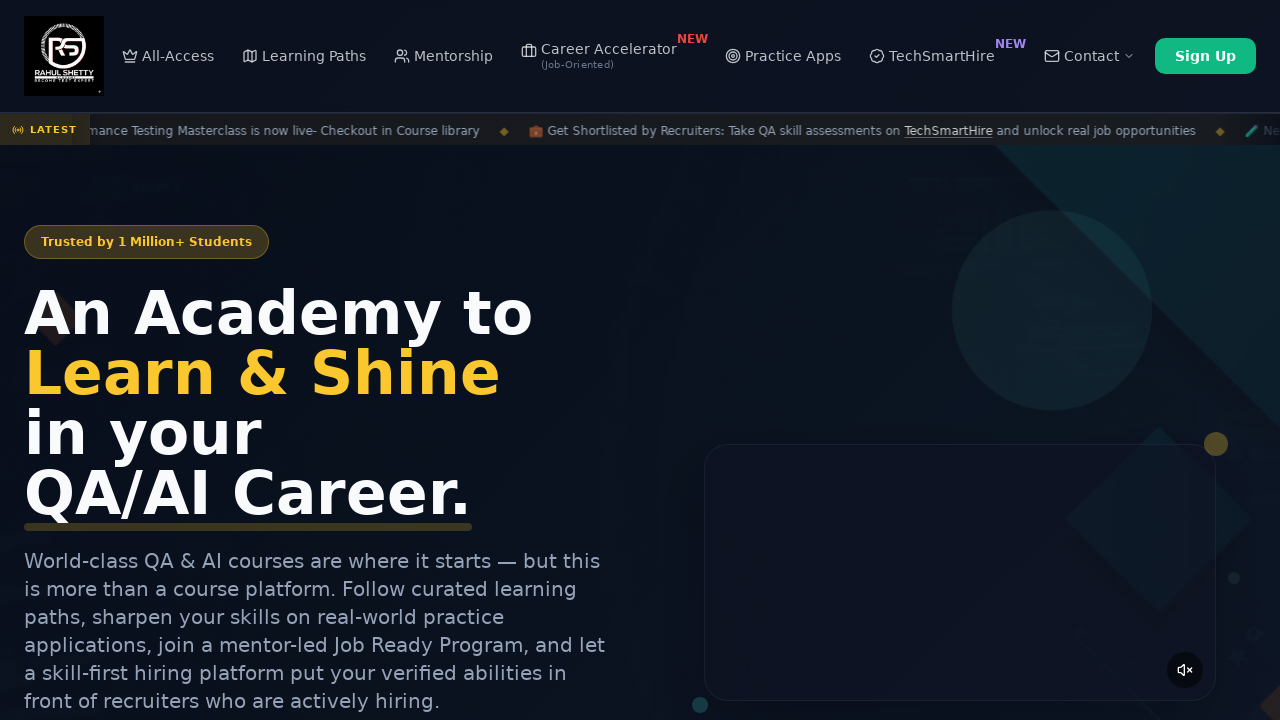

Extracted course name: Playwright Testing
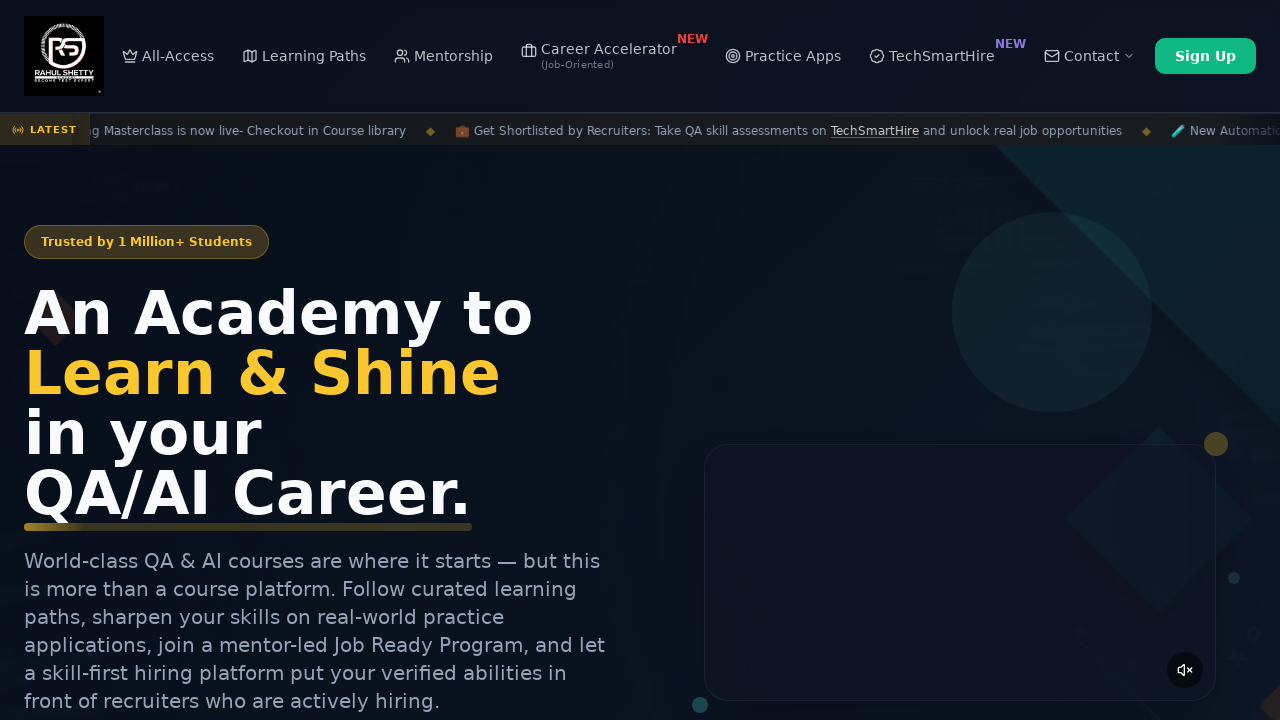

Switched back to original page
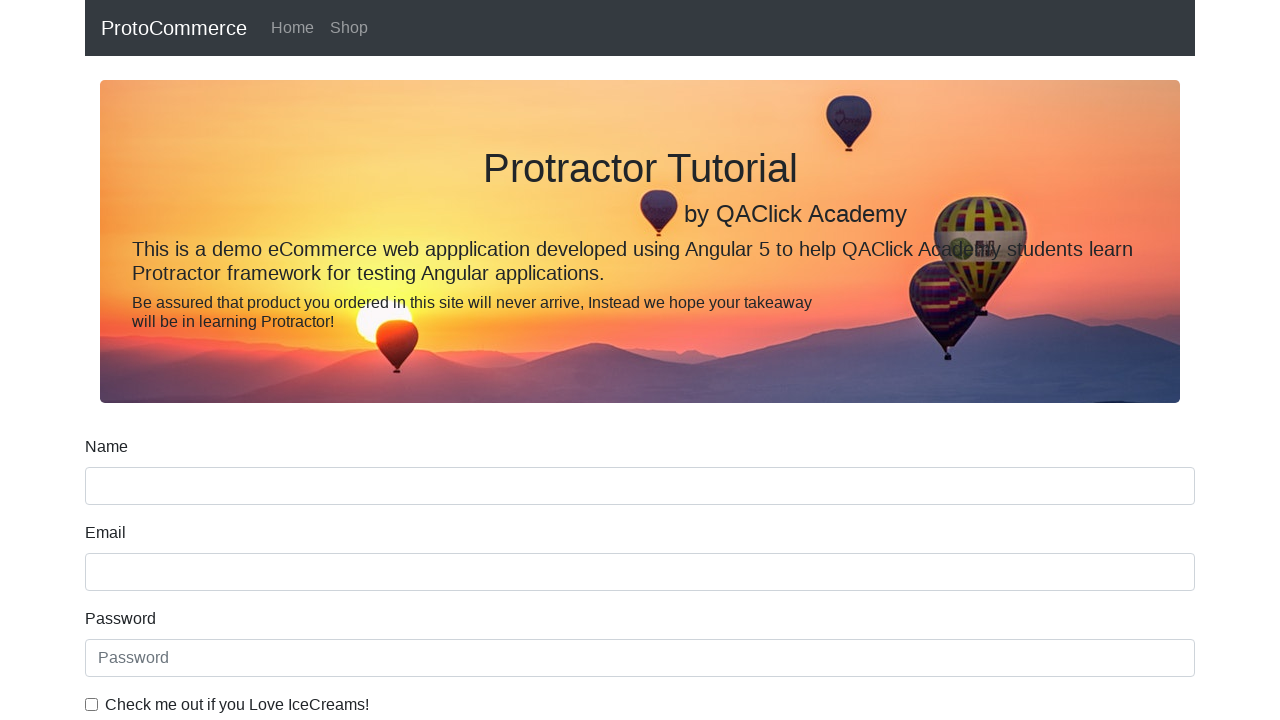

Filled name field with extracted course name: Playwright Testing on input[name='name']
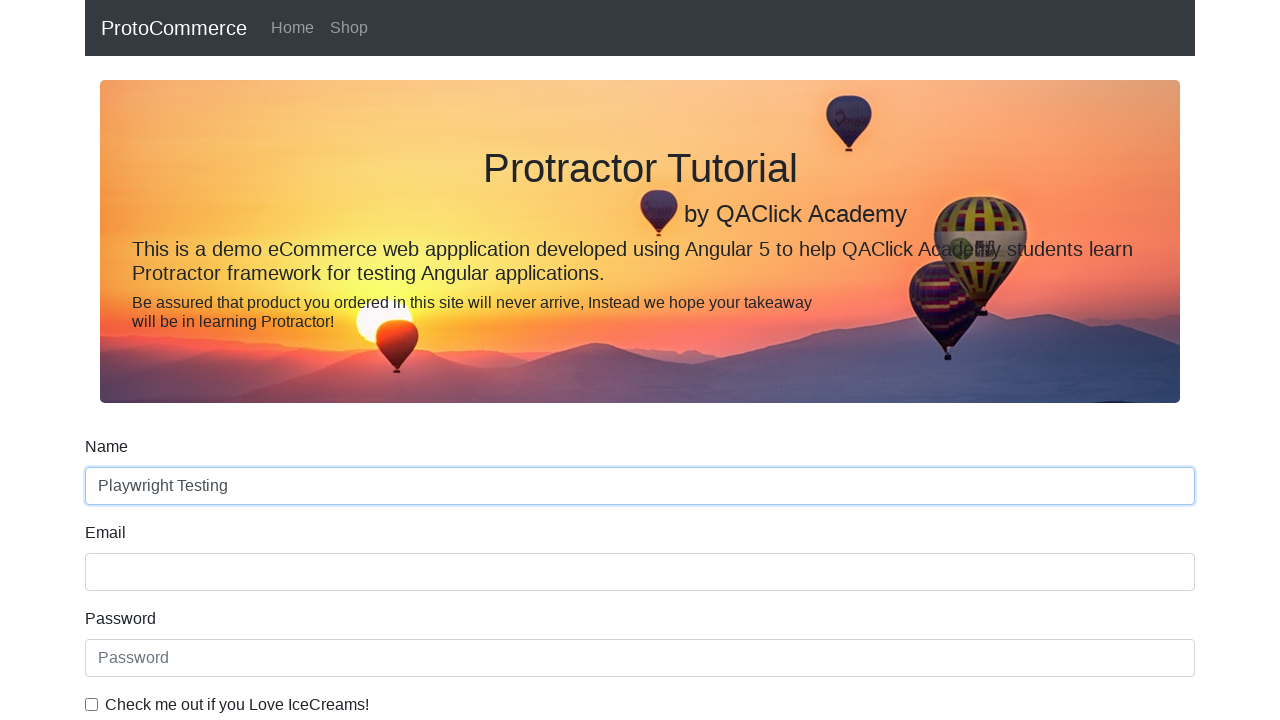

Waited 500ms for form field to process value
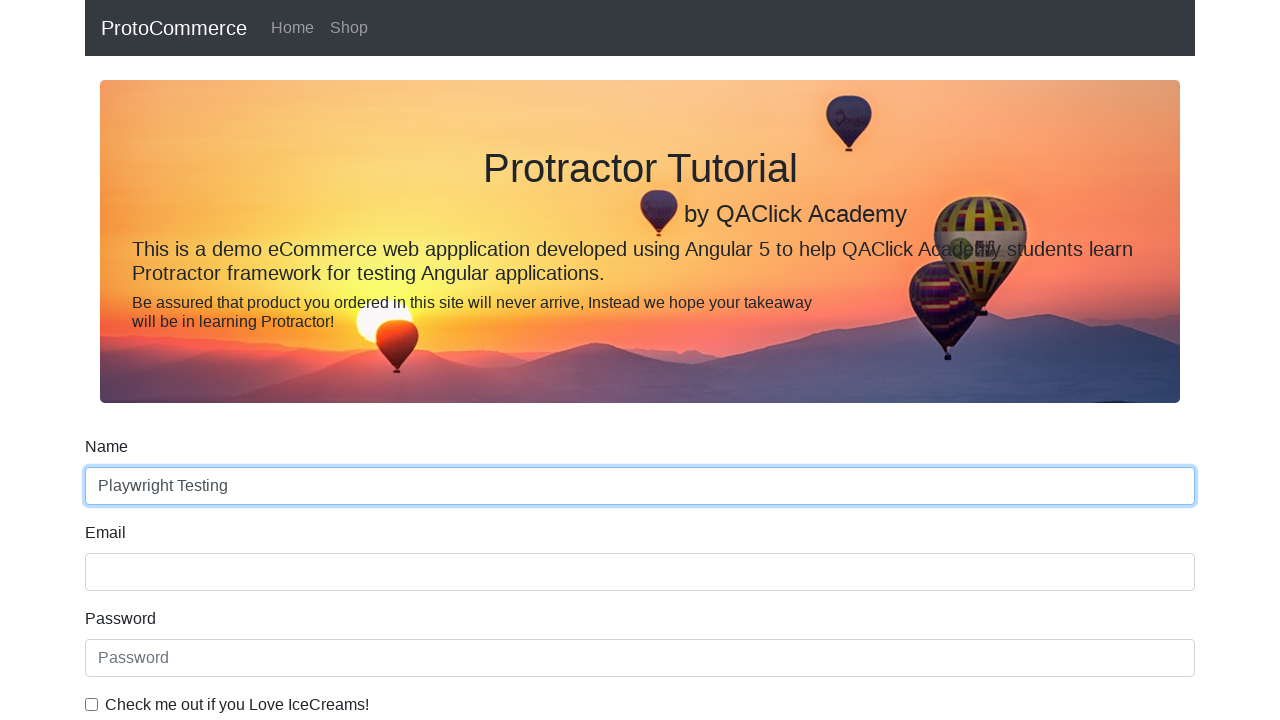

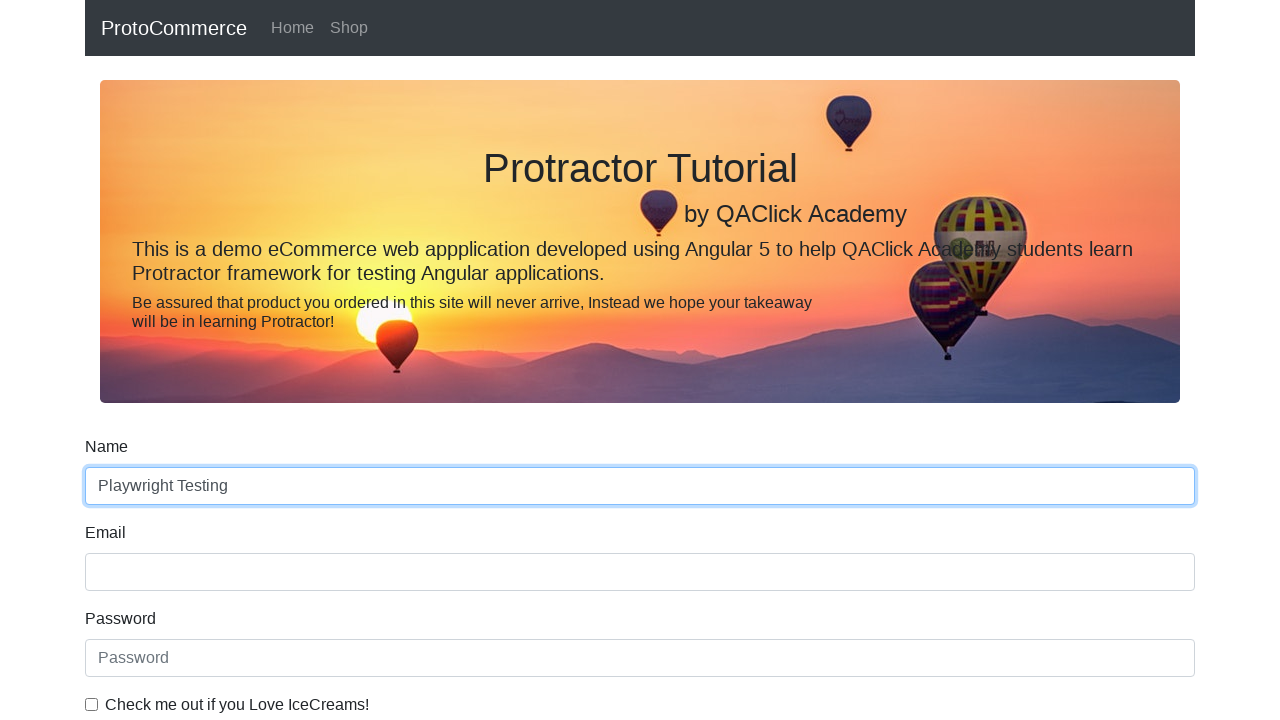